Tests the second checkbox by verifying it starts checked, clicking it to uncheck it, and verifying it becomes unchecked

Starting URL: http://the-internet.herokuapp.com/checkboxes

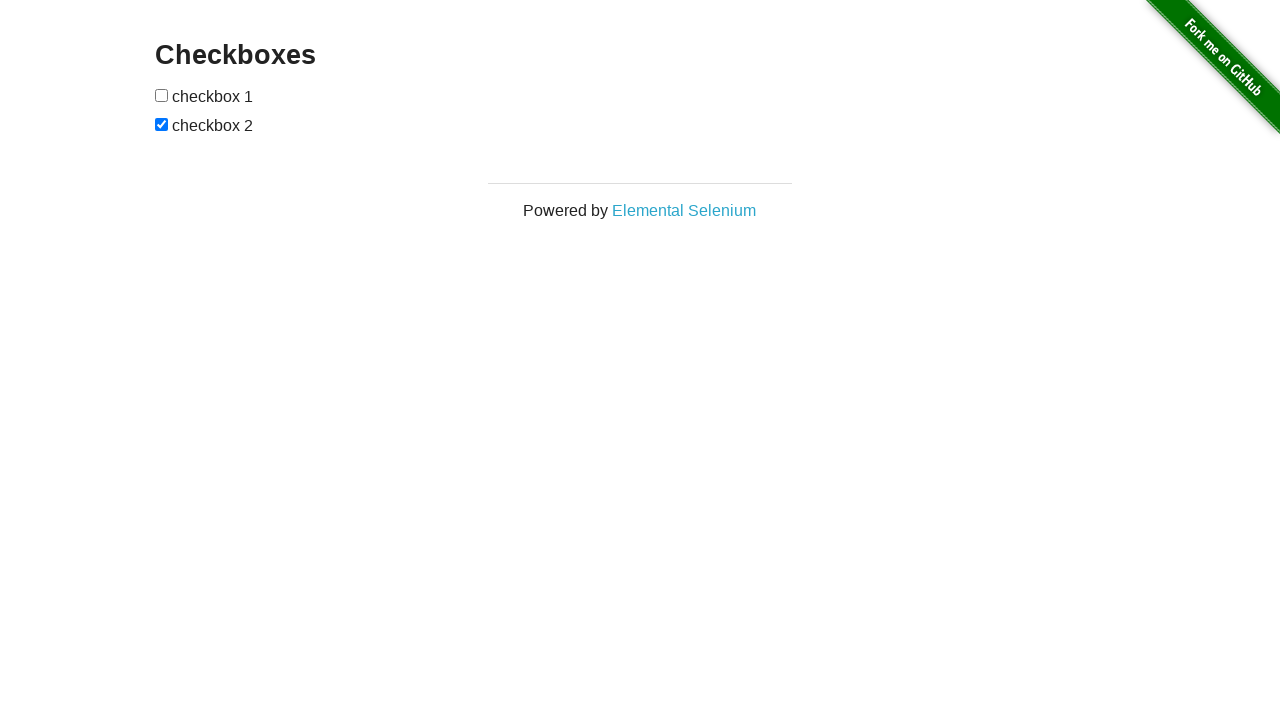

Navigated to checkboxes page
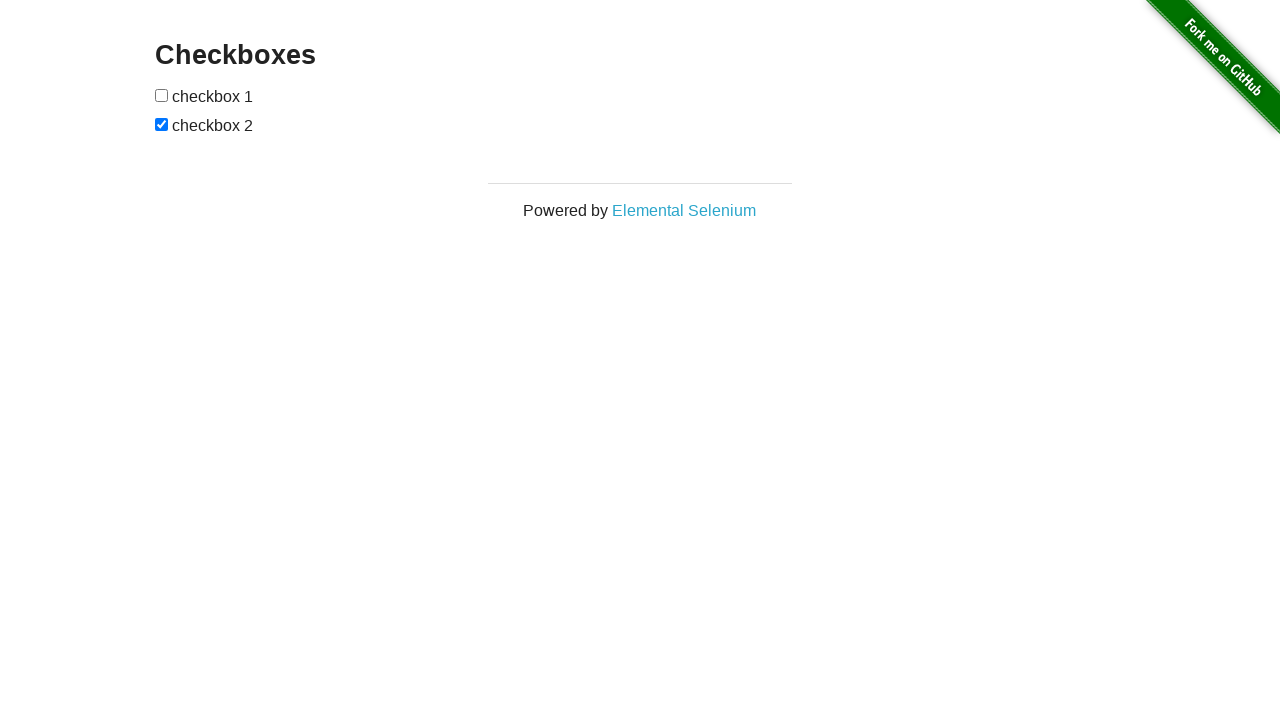

Located the second checkbox element
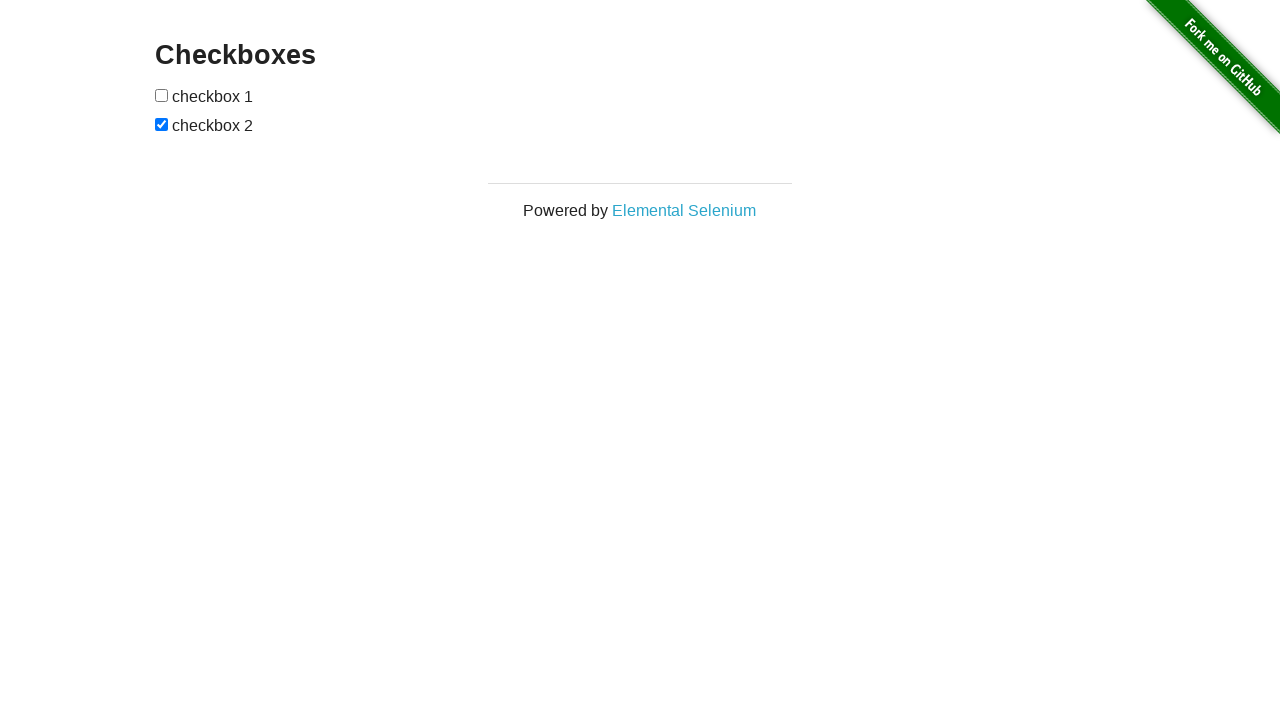

Verified second checkbox is initially checked
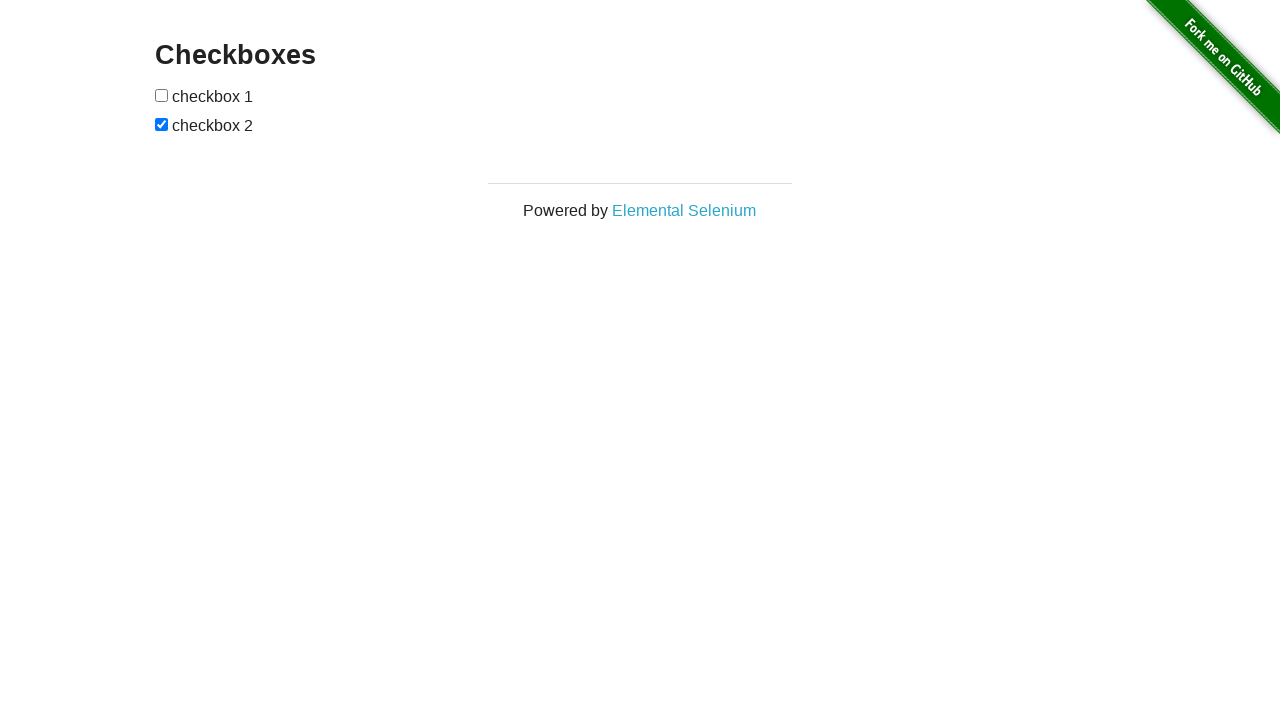

Clicked second checkbox to uncheck it at (162, 124) on input[type='checkbox'] >> nth=1
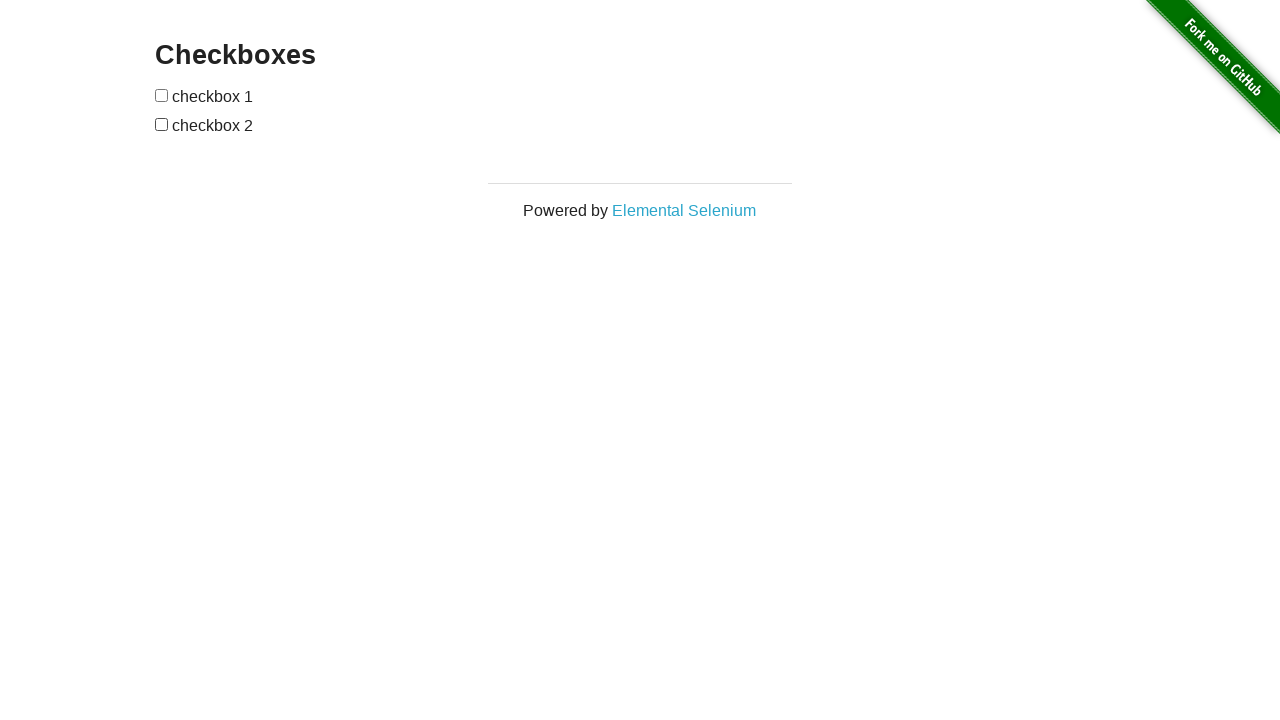

Verified second checkbox is now unchecked
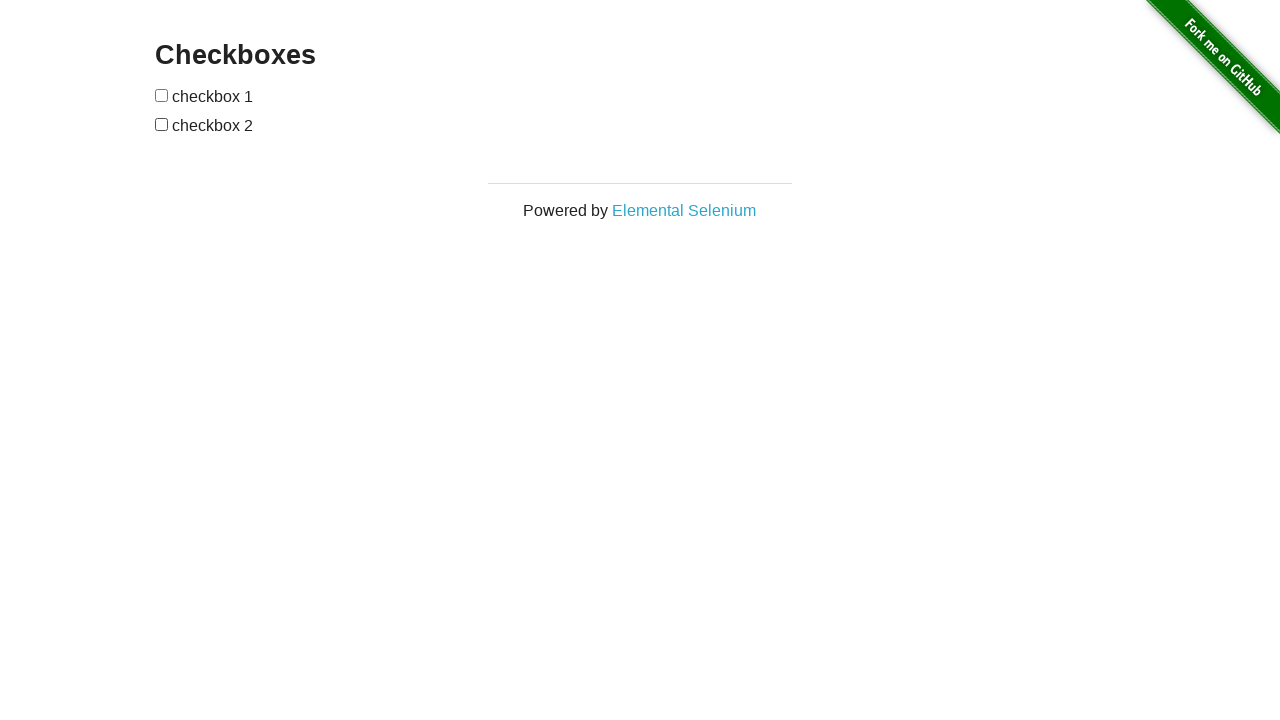

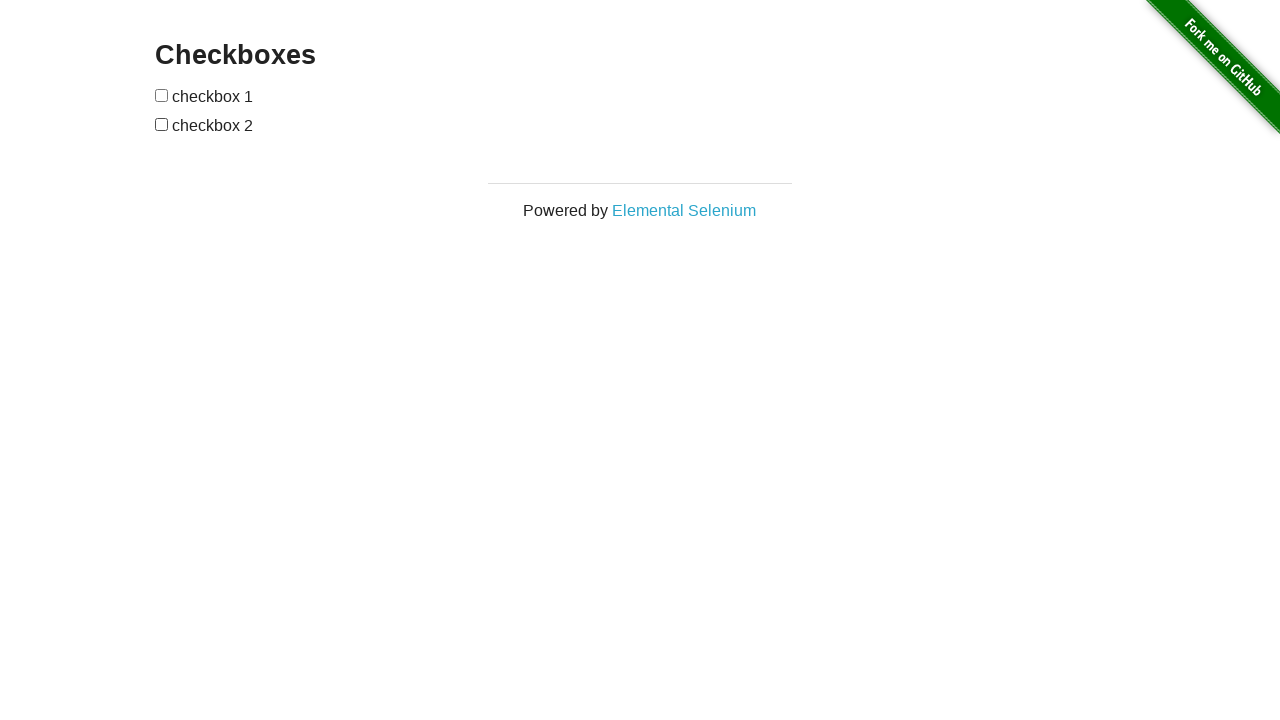